Tests checkbox functionality by navigating to a checkboxes page, finding all checkbox elements, and verifying that the second checkbox is checked by default using the selected property.

Starting URL: http://the-internet.herokuapp.com/checkboxes

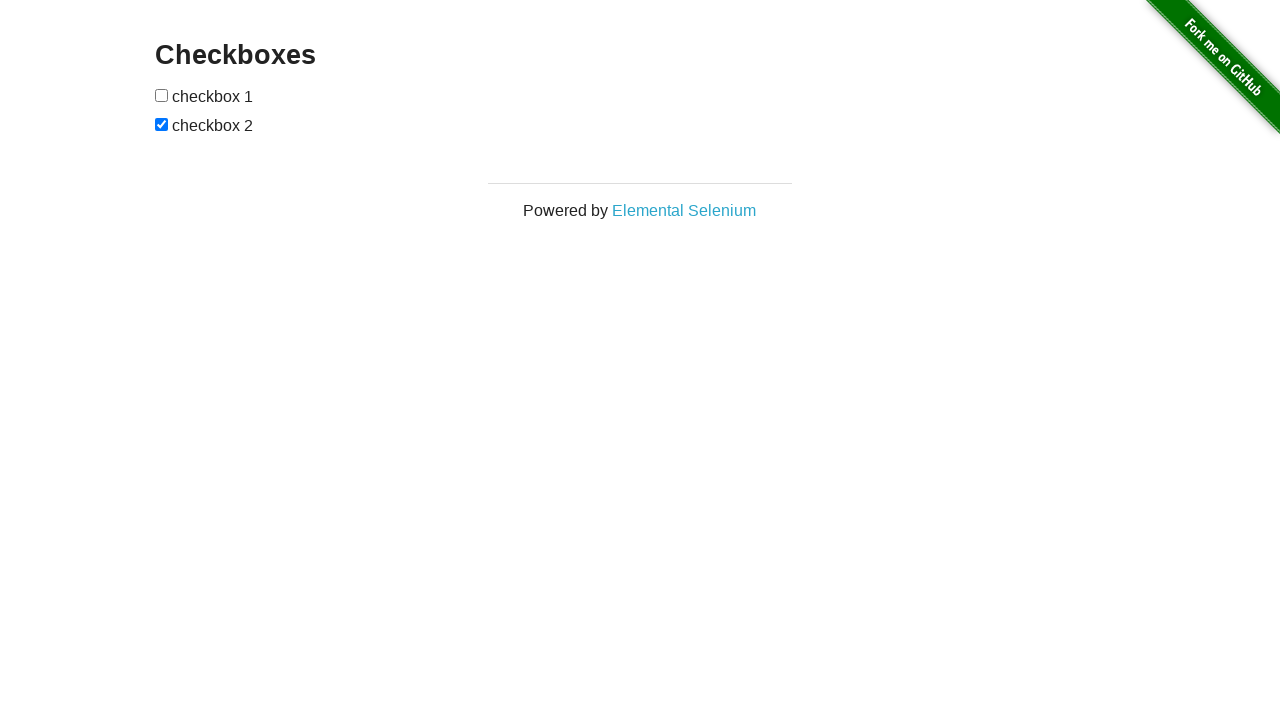

Waited for checkbox elements to load on the page
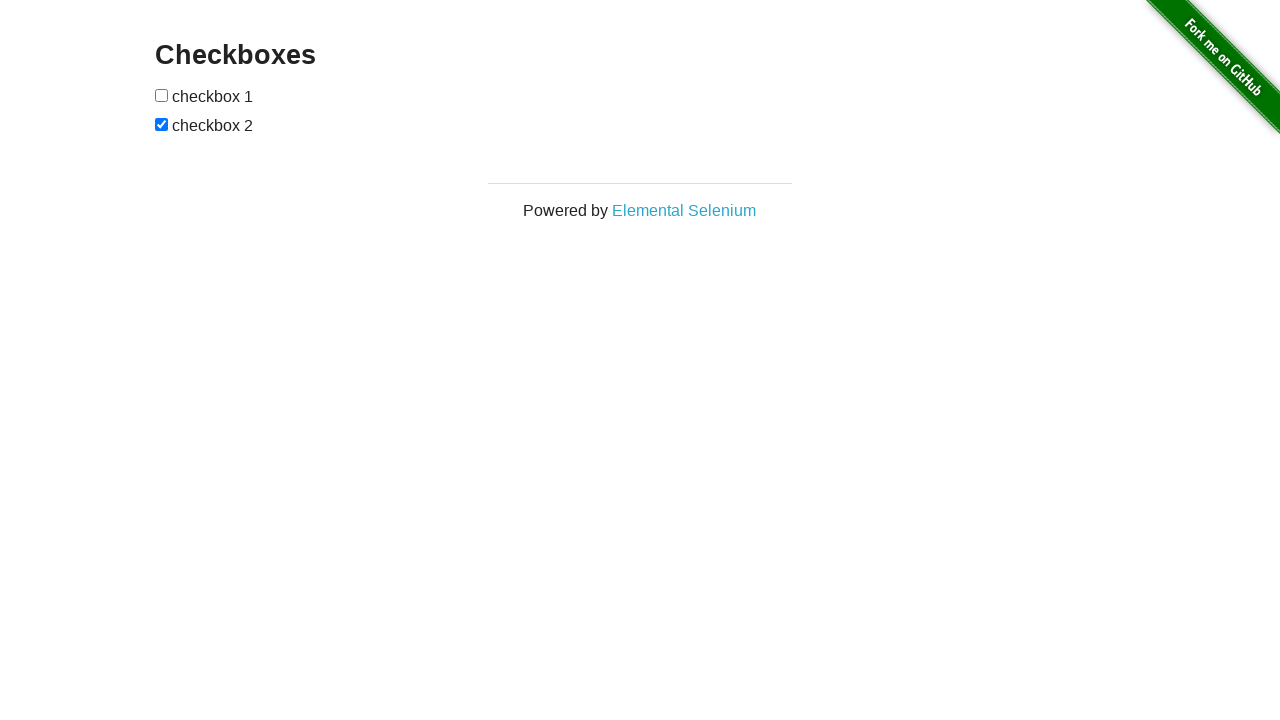

Located all checkbox elements on the page
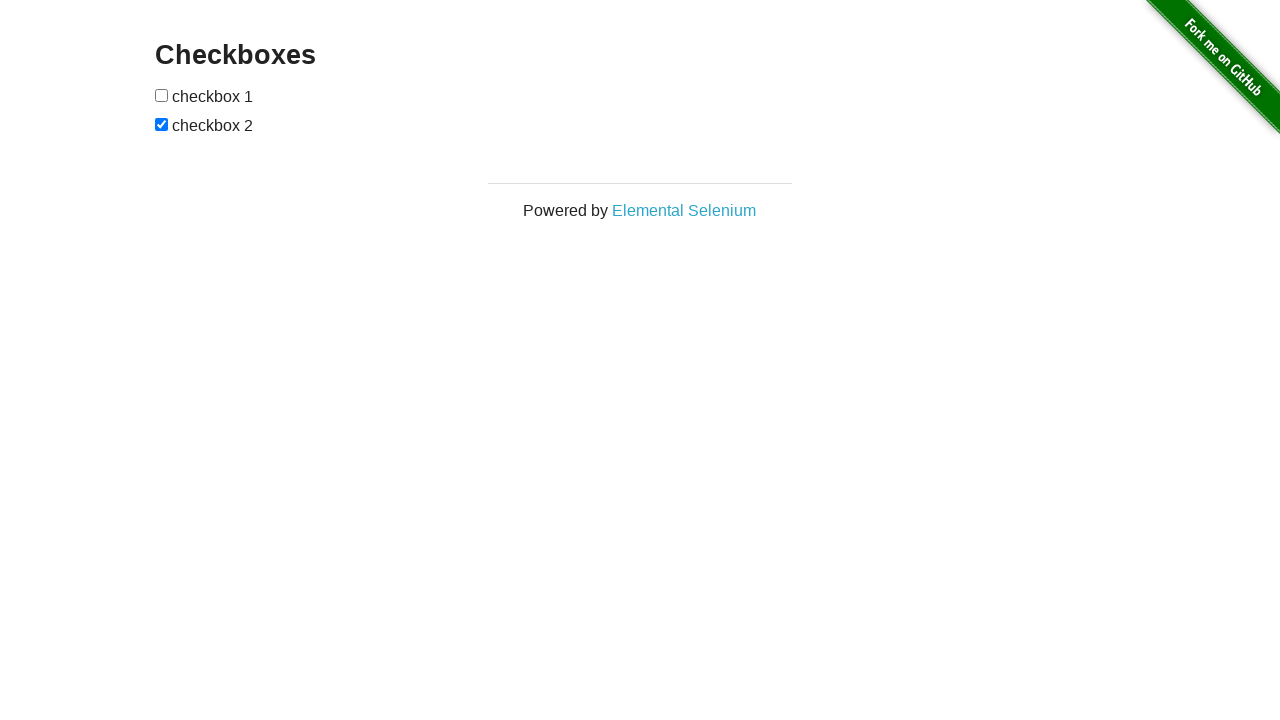

Verified that exactly 2 checkboxes are present on the page
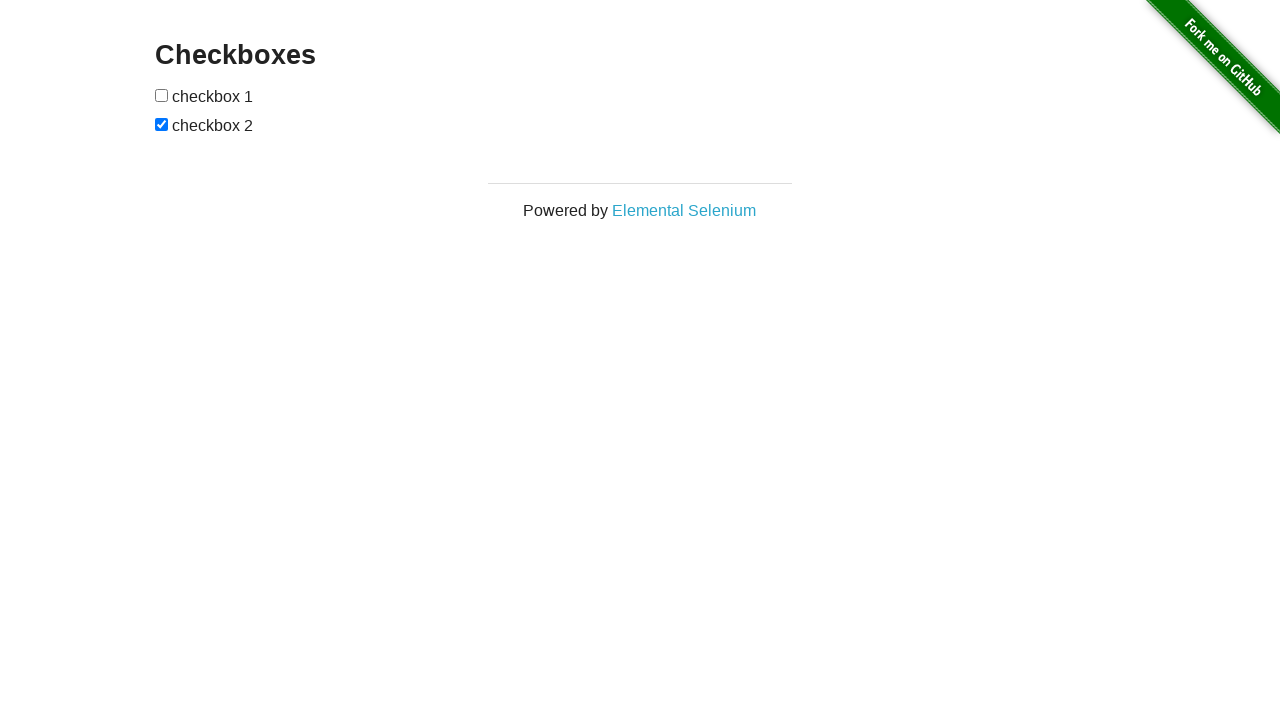

Verified that the first checkbox is not checked by default
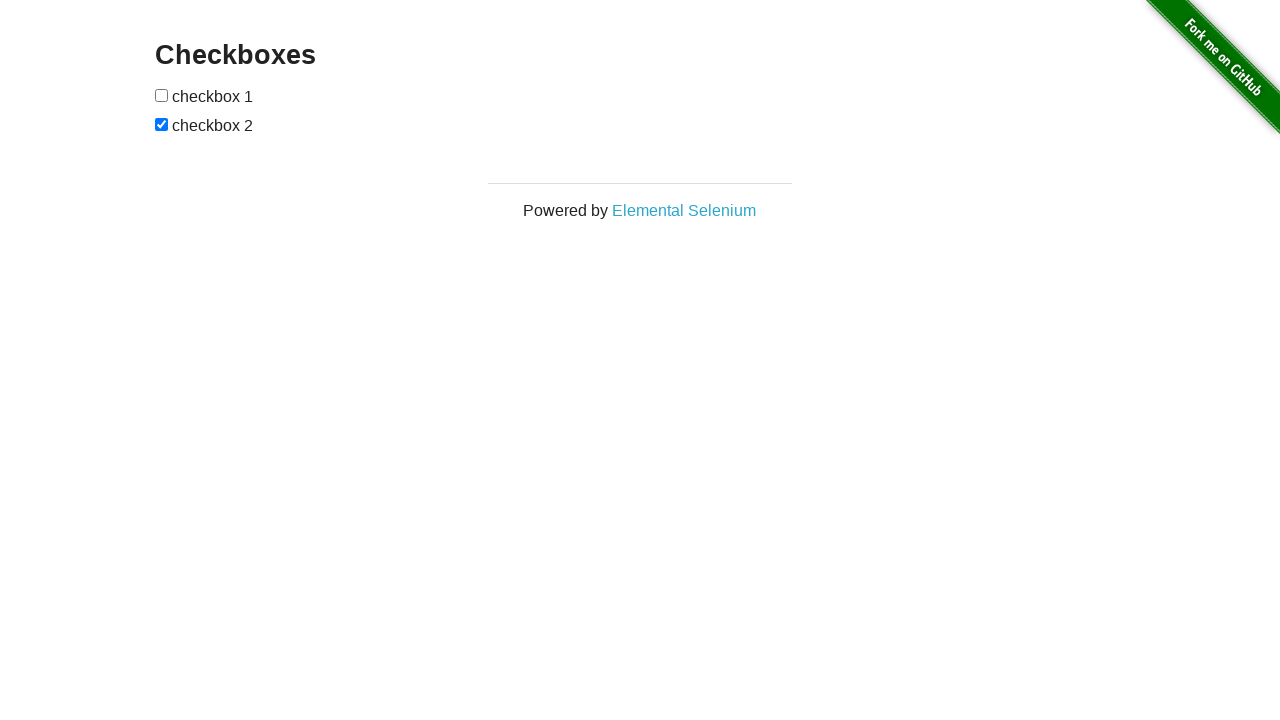

Verified that the second checkbox is checked by default
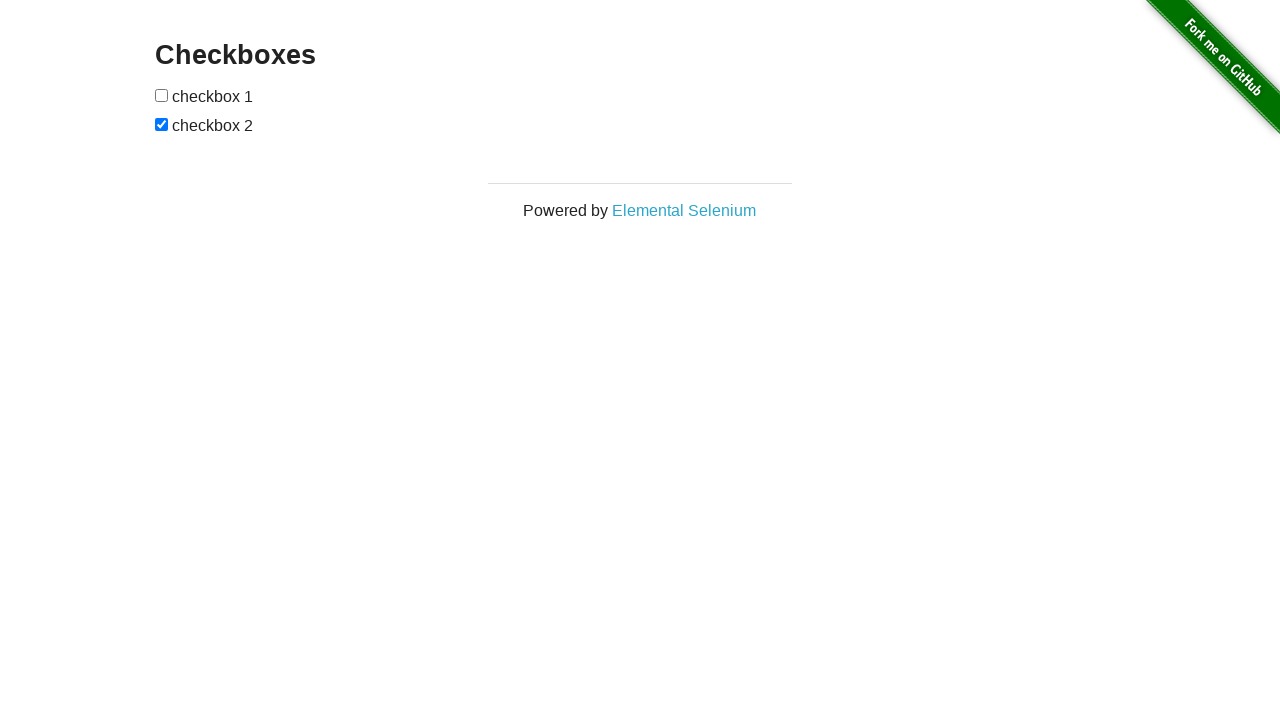

Clicked the first checkbox to check it at (162, 95) on input[type="checkbox"] >> nth=0
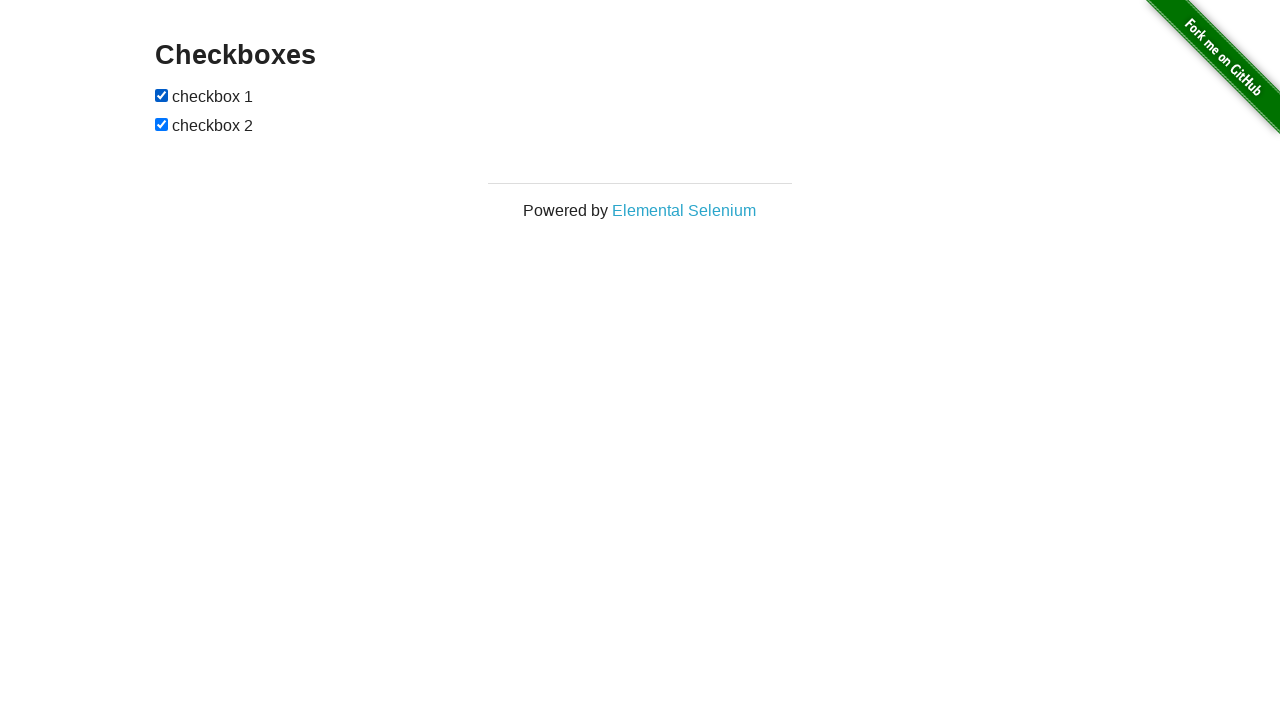

Verified that the first checkbox is now checked
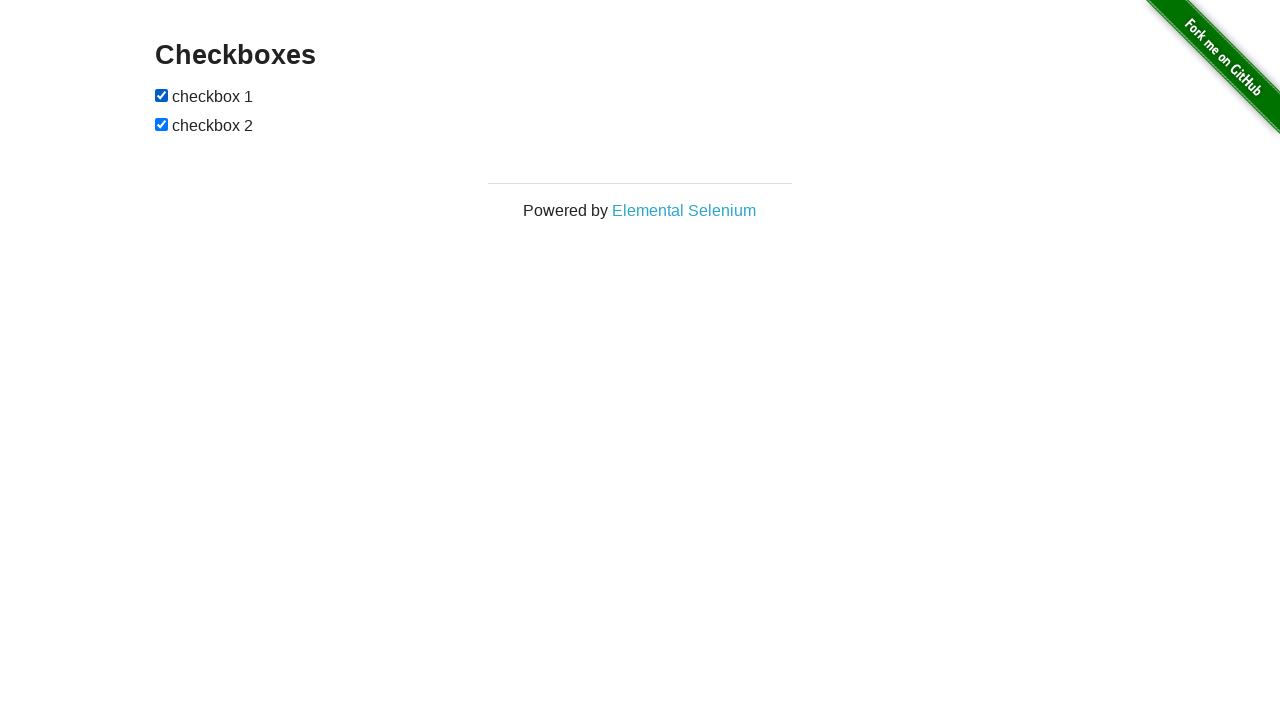

Clicked the second checkbox to uncheck it at (162, 124) on input[type="checkbox"] >> nth=1
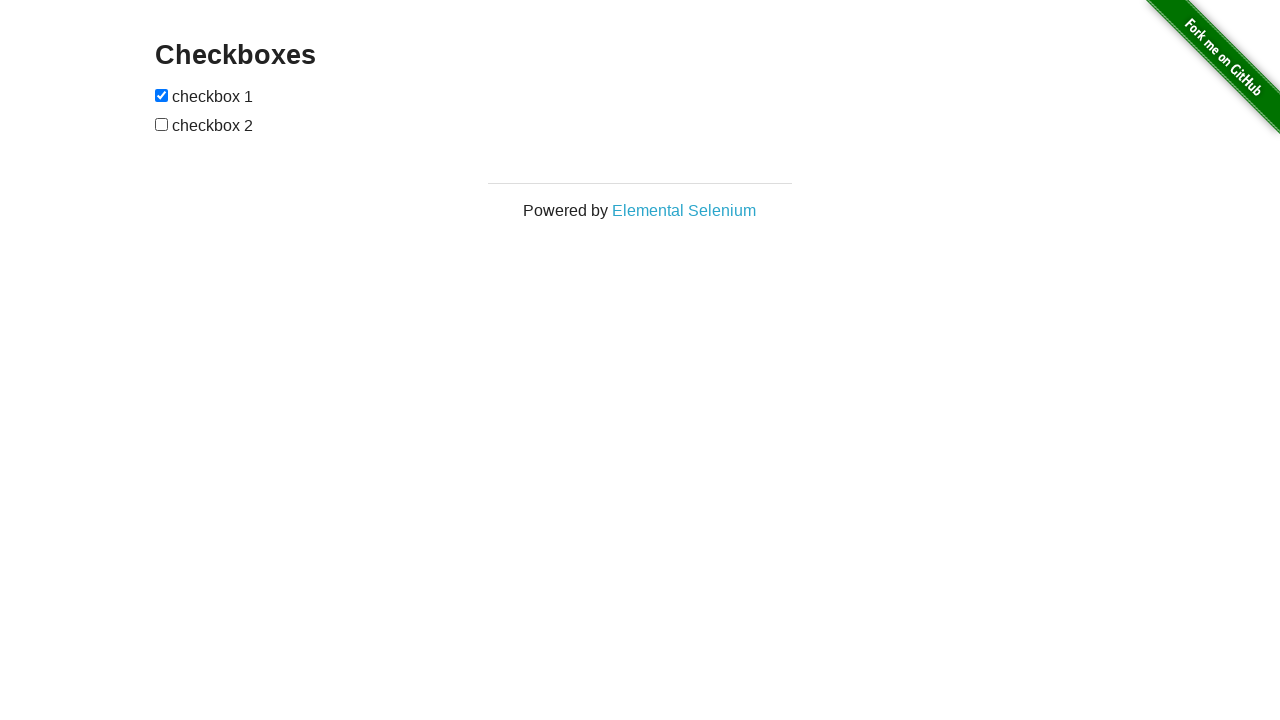

Verified that the second checkbox is now unchecked
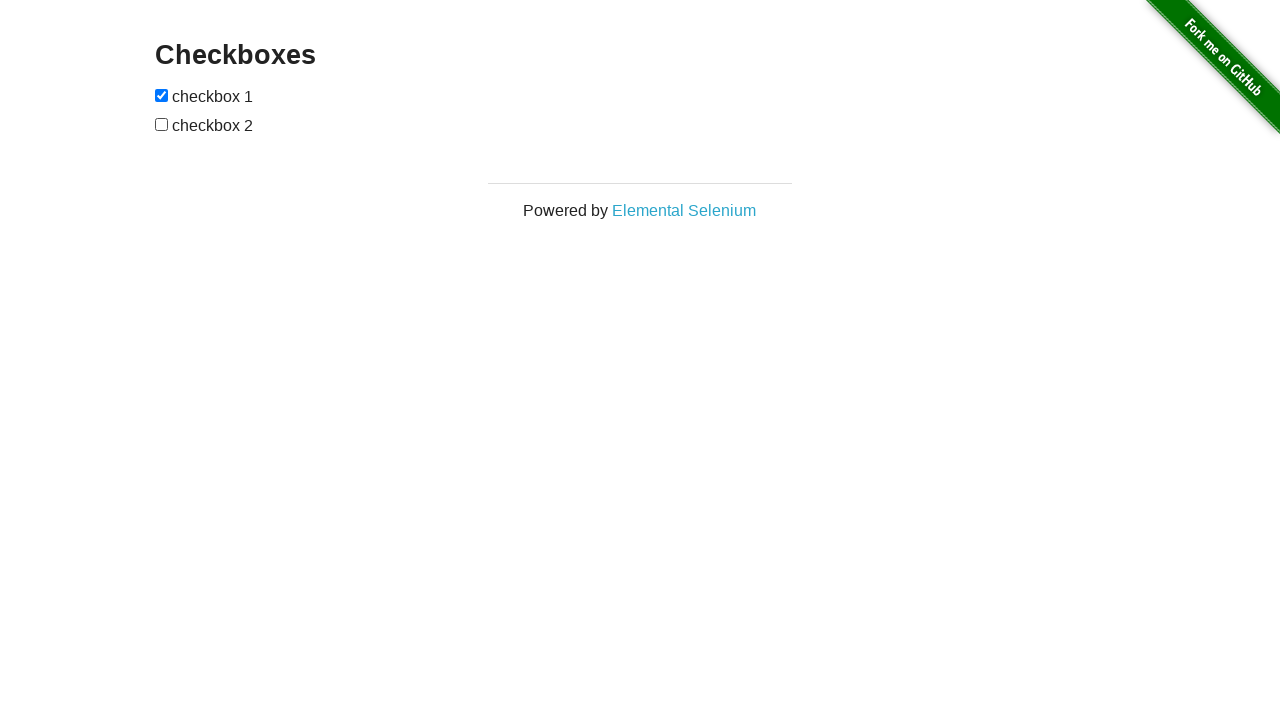

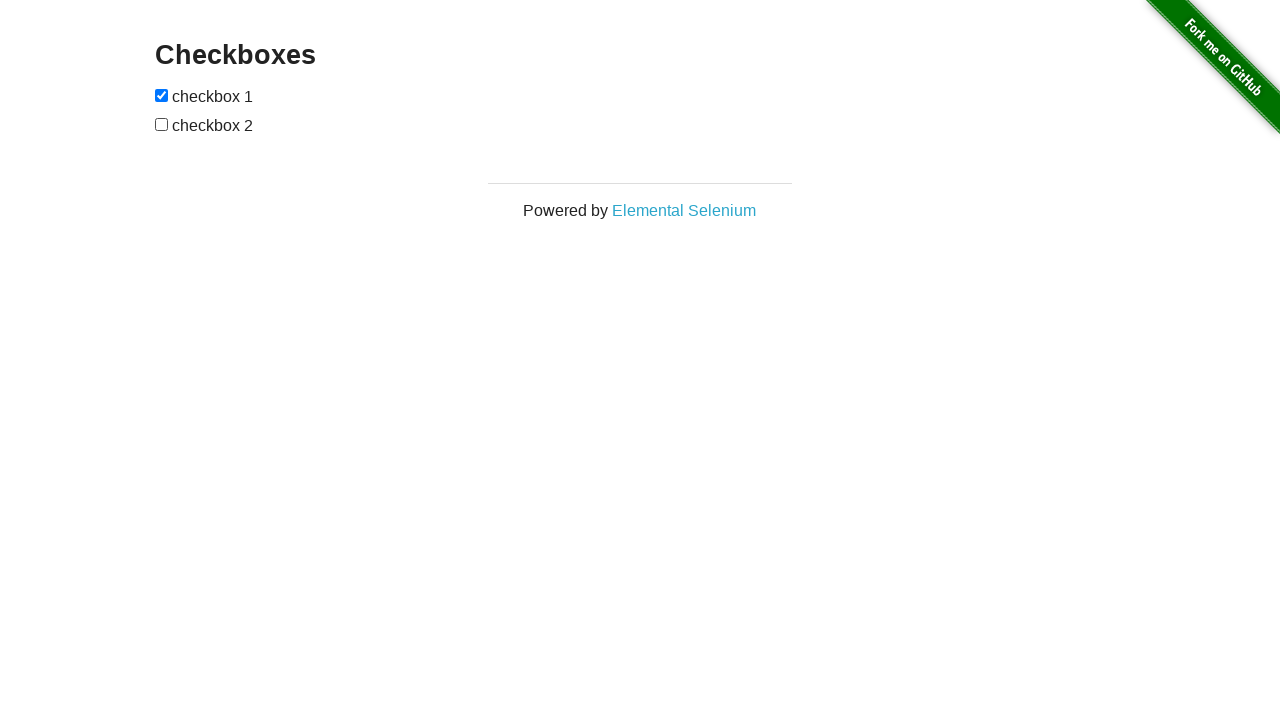